Tests horizontal slider functionality by dragging the slider to a new position

Starting URL: http://the-internet.herokuapp.com/

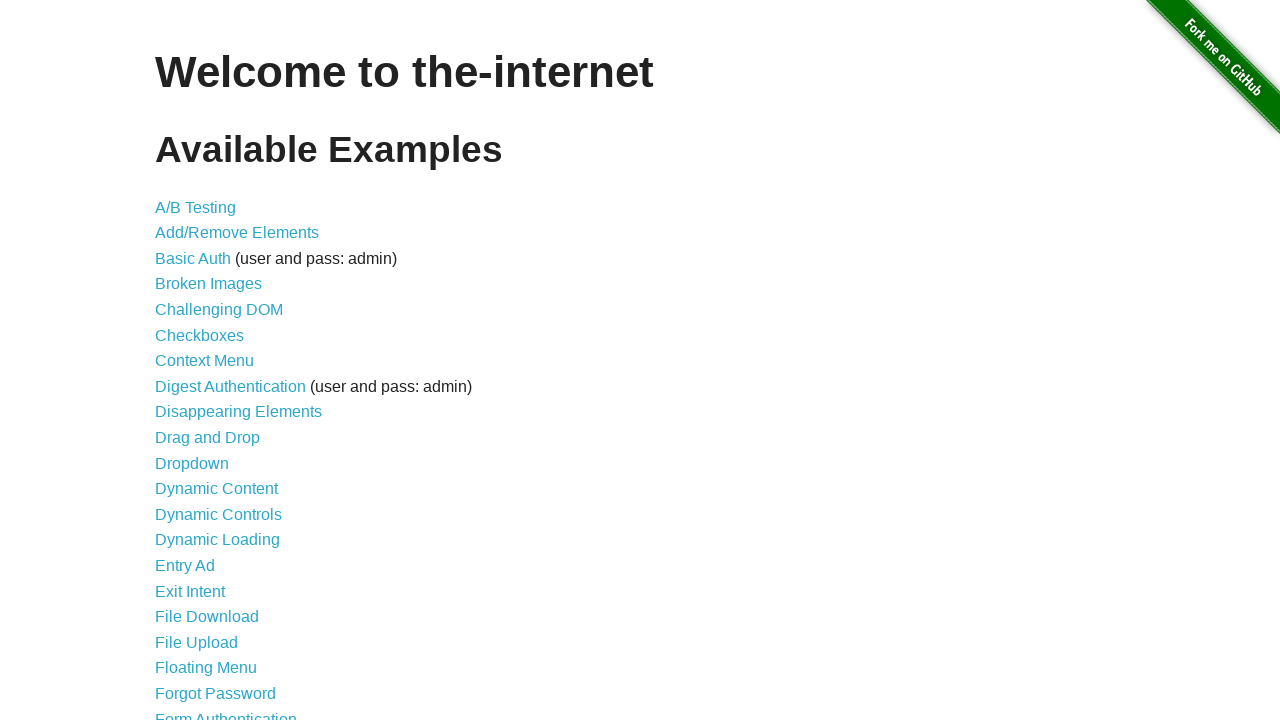

Clicked on Horizontal Slider link at (214, 361) on text=Horizontal Slider
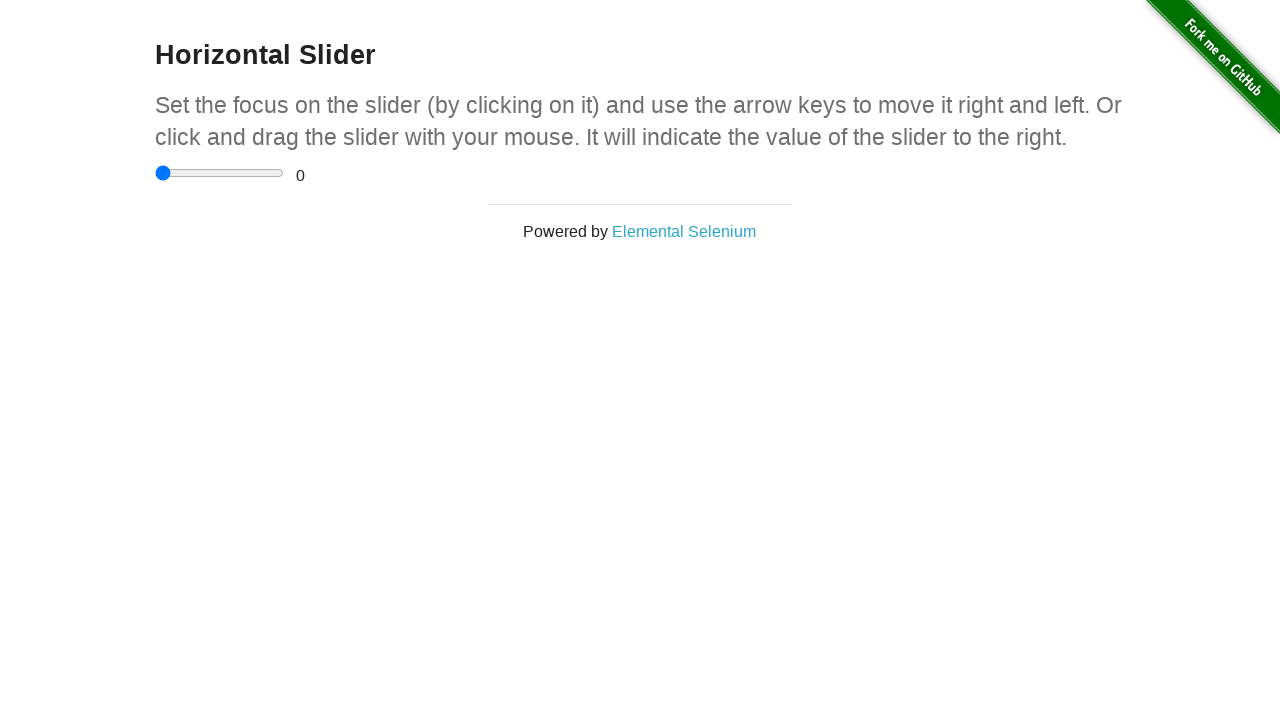

Page loaded successfully
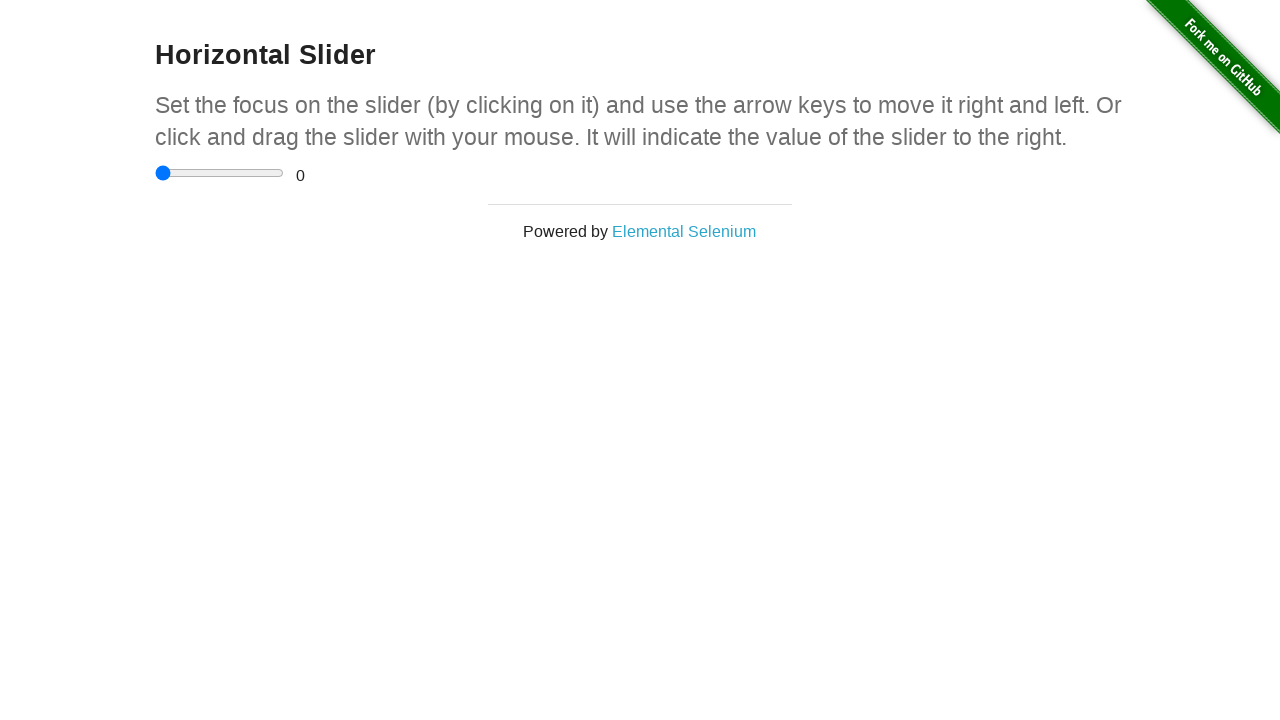

Located horizontal slider element
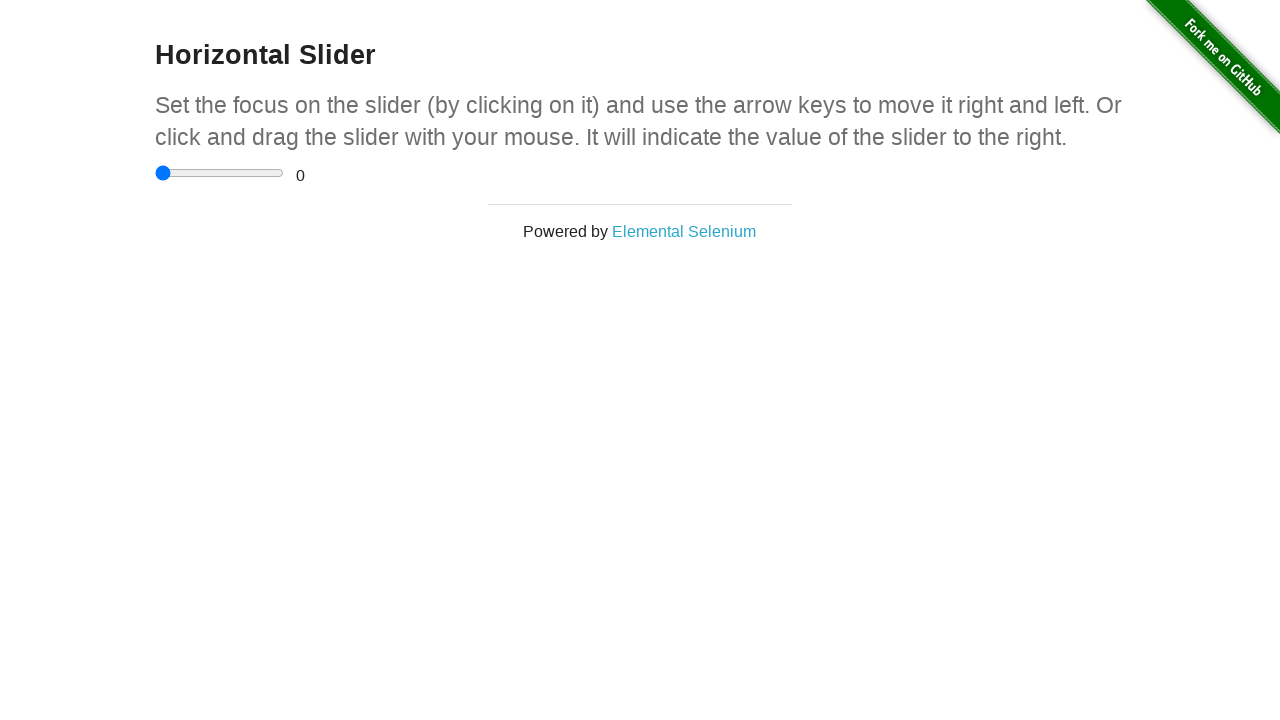

Retrieved slider bounding box coordinates
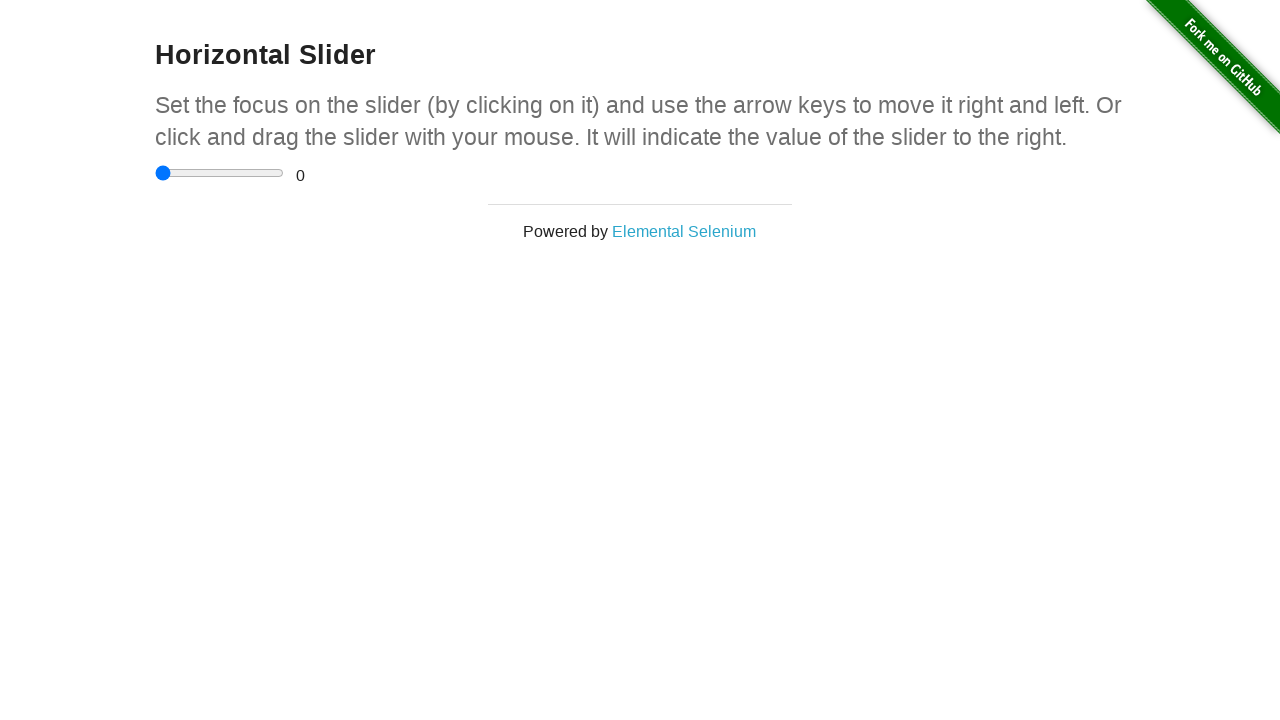

Moved mouse to center of slider at (220, 173)
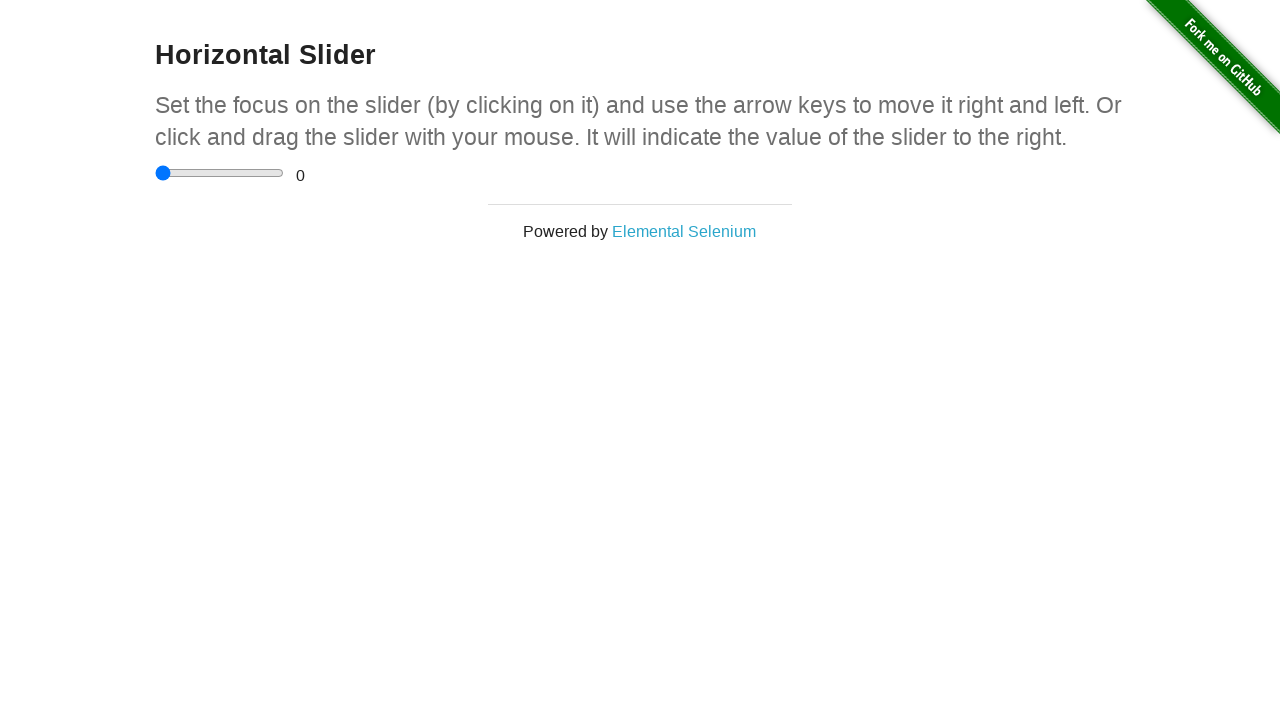

Pressed mouse button down on slider at (220, 173)
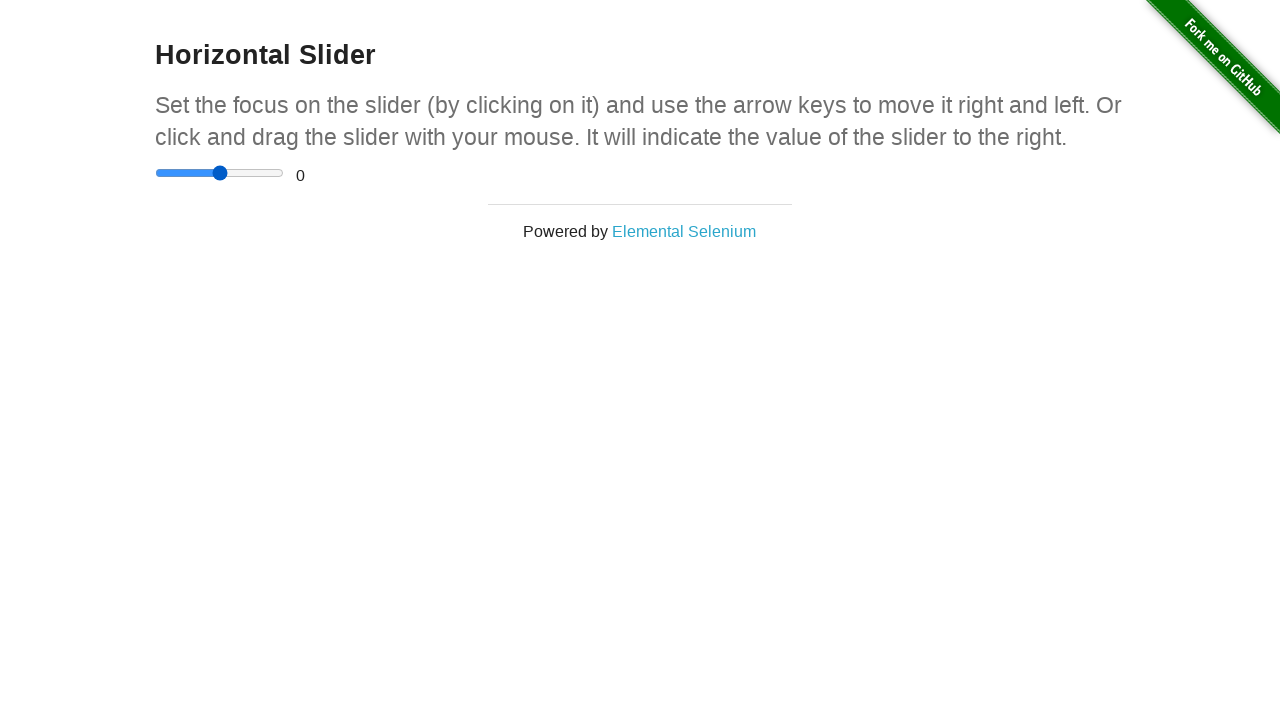

Dragged slider 30 pixels to the right at (250, 173)
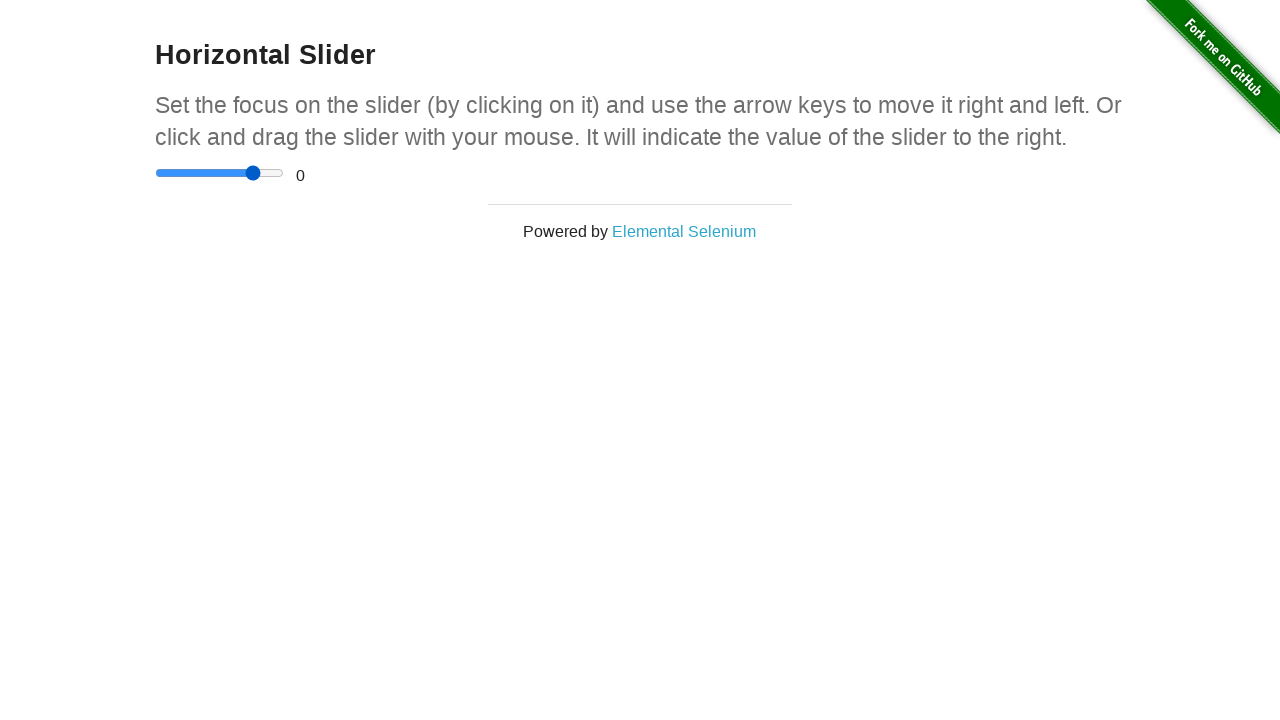

Released mouse button to complete slider drag at (250, 173)
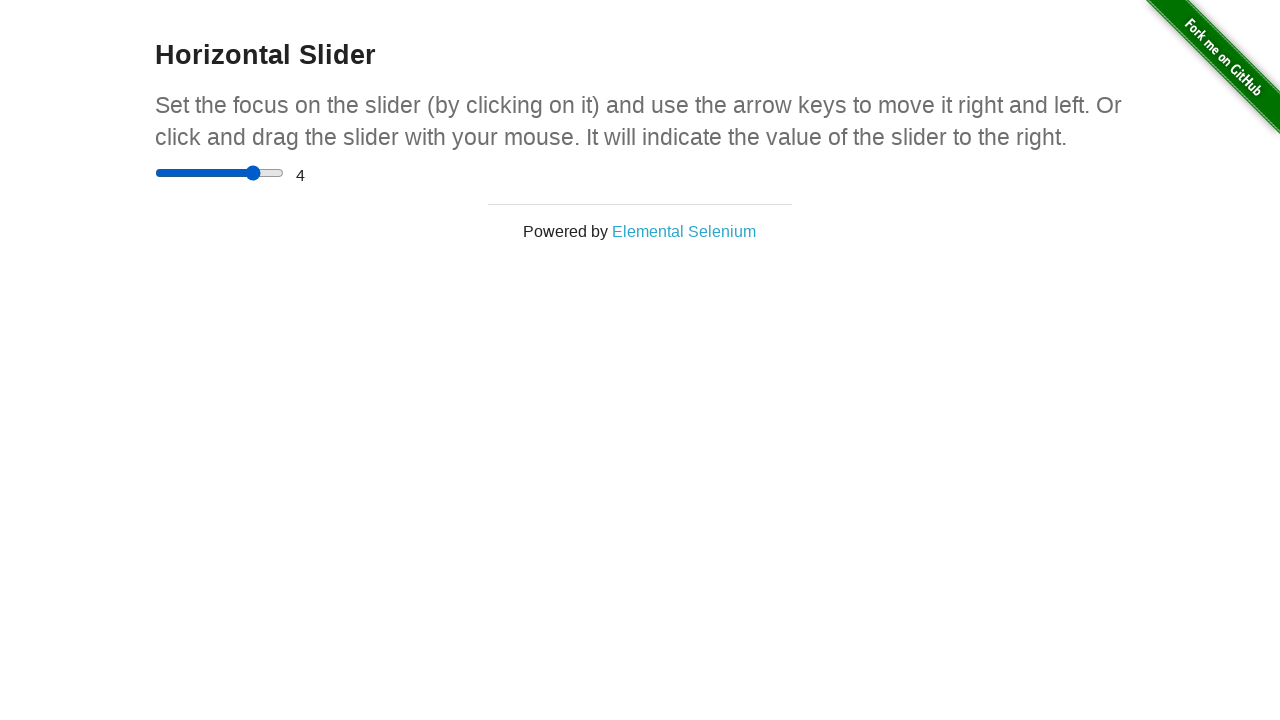

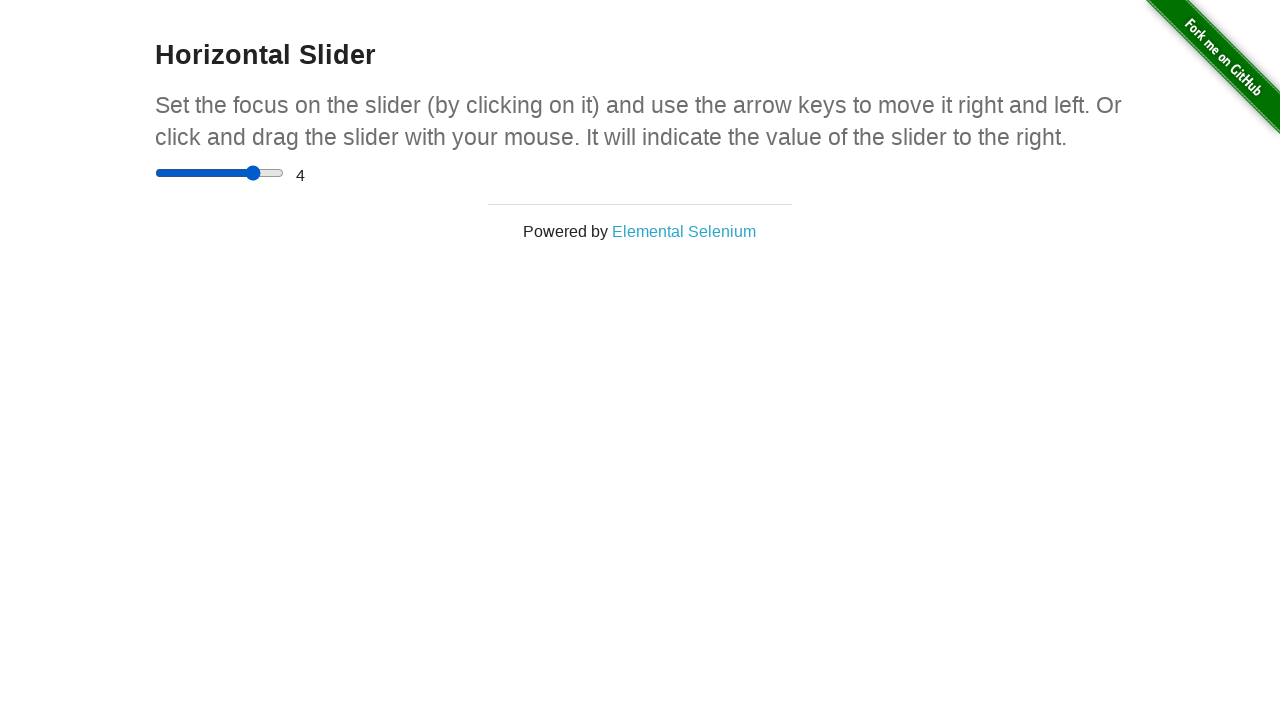